Tests the Toggle All functionality to mark all items as complete and then uncomplete them

Starting URL: https://todomvc.com/examples/react/dist/

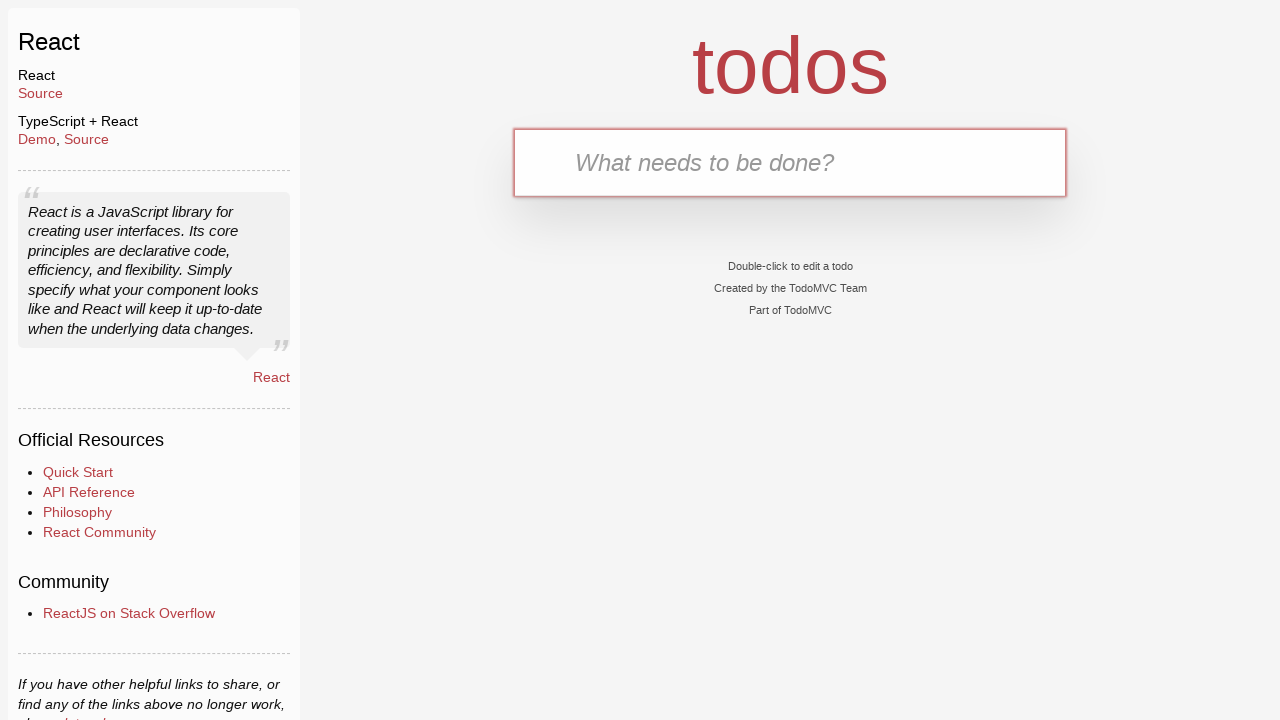

Filled todo input with 'Item 1' on #todo-input
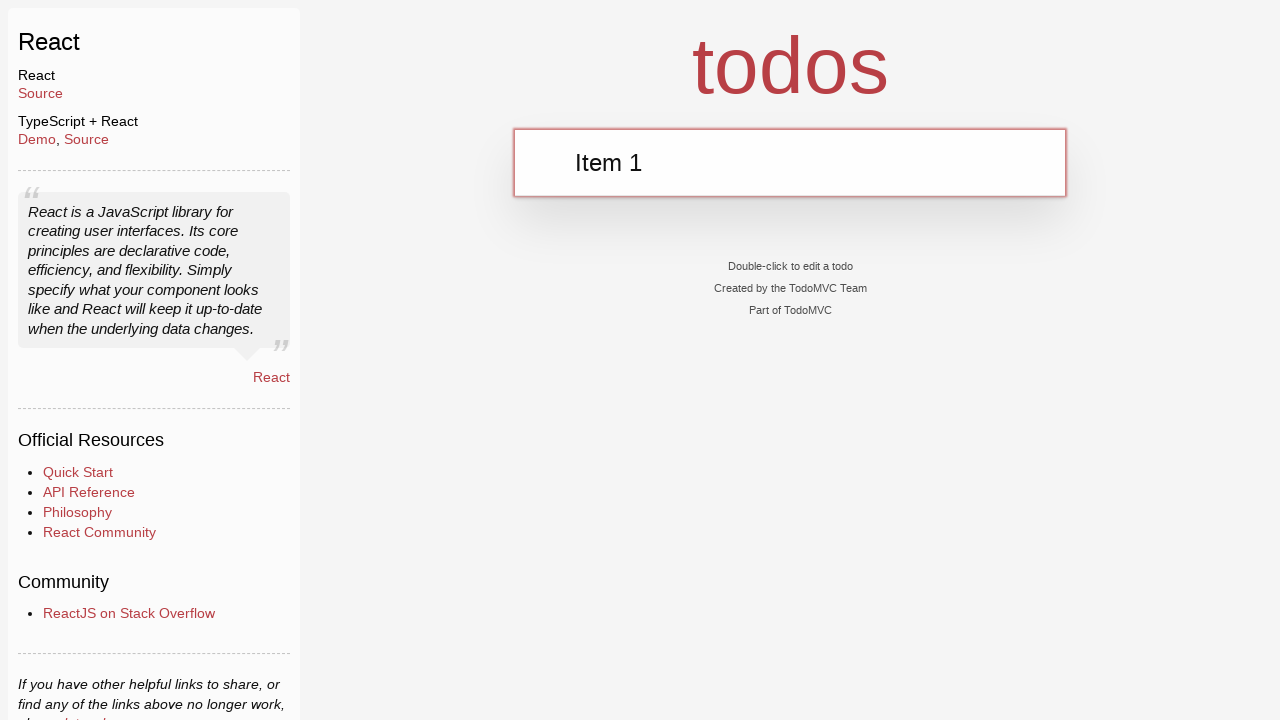

Pressed Enter to add Item 1 on #todo-input
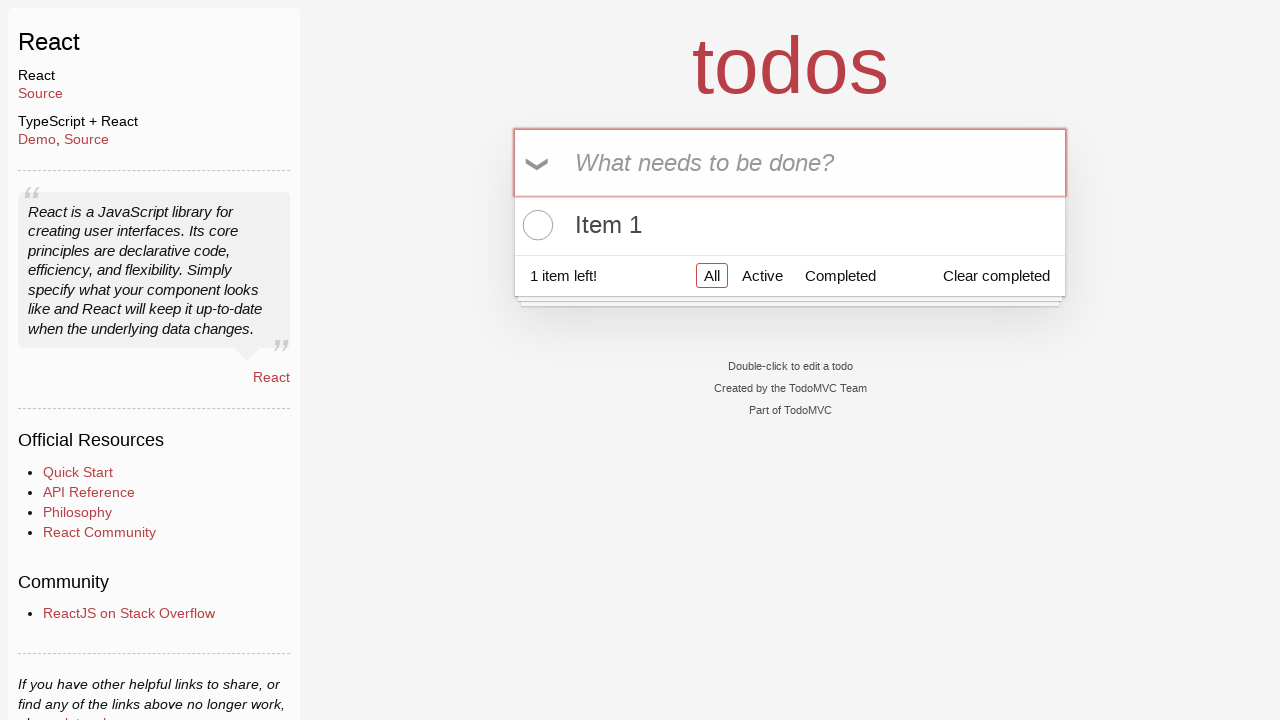

Filled todo input with 'Item 2' on #todo-input
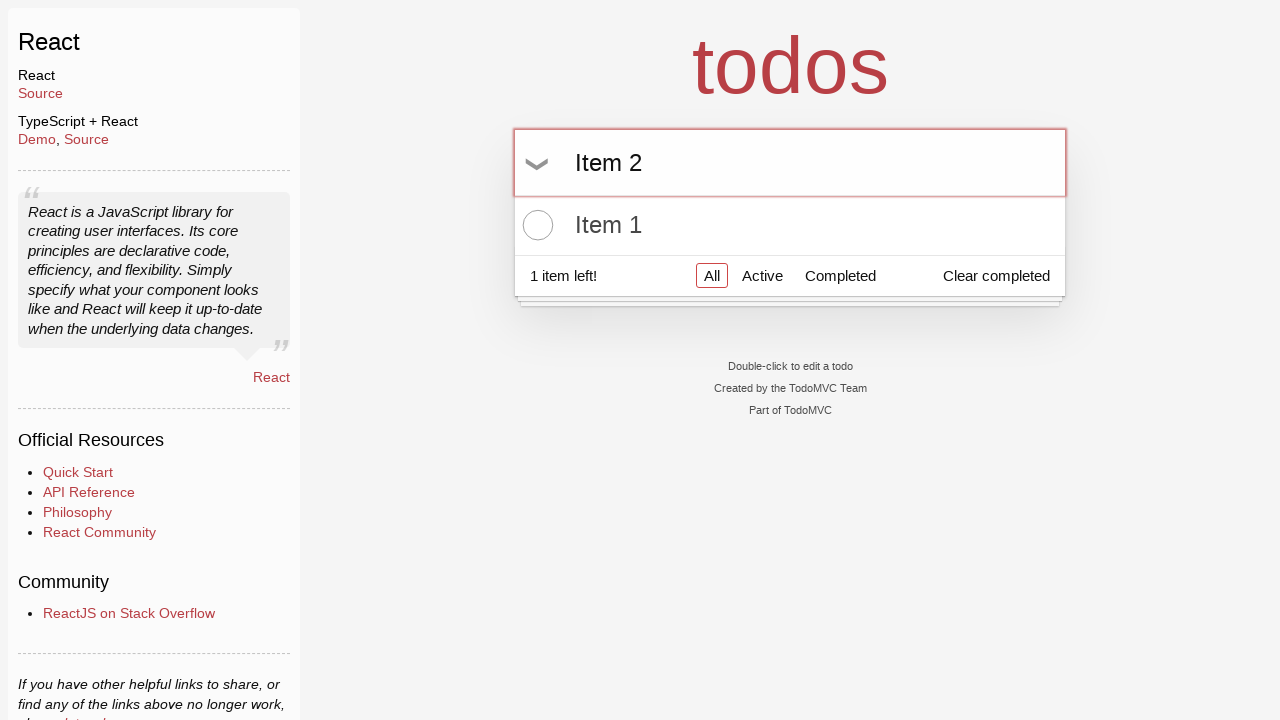

Pressed Enter to add Item 2 on #todo-input
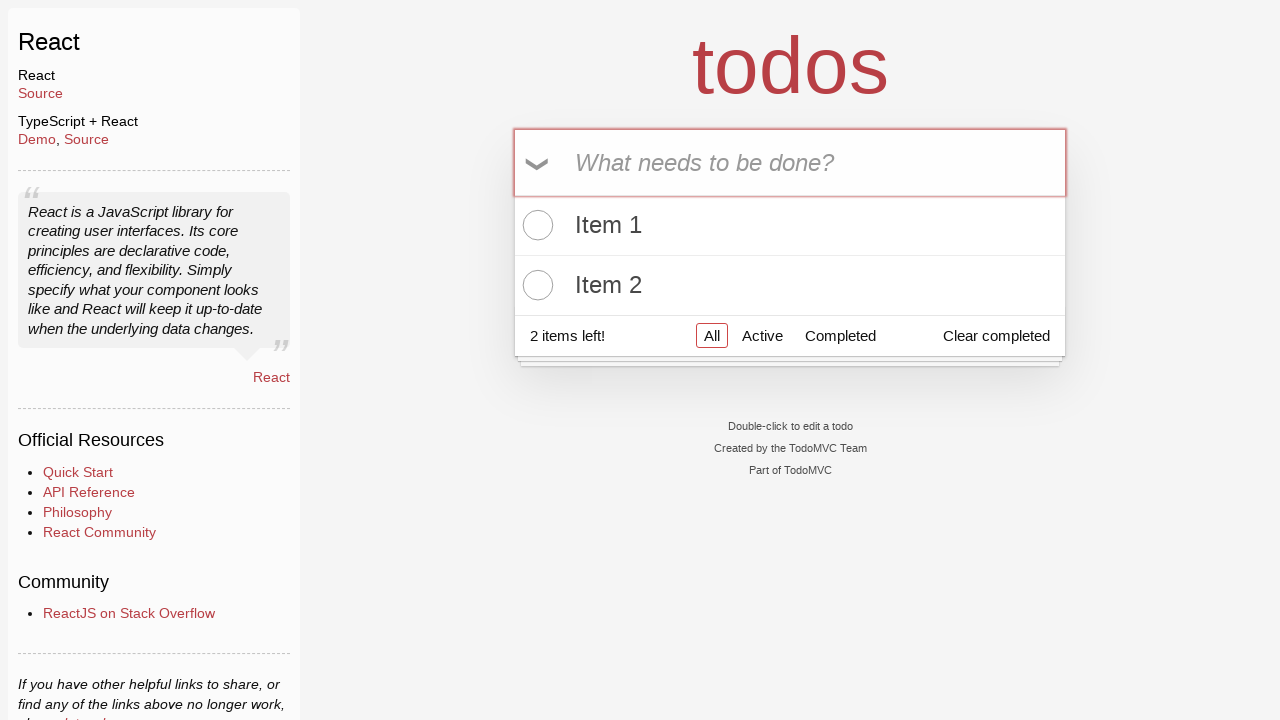

Filled todo input with 'Item 3' on #todo-input
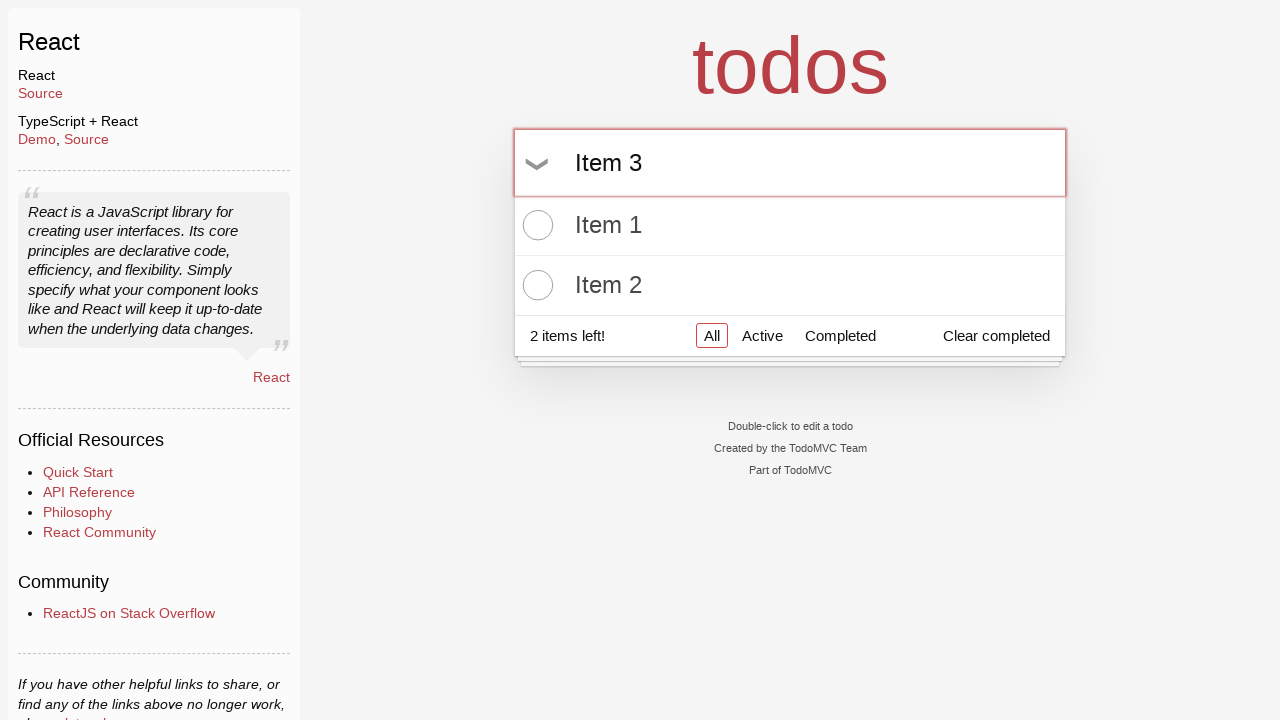

Pressed Enter to add Item 3 on #todo-input
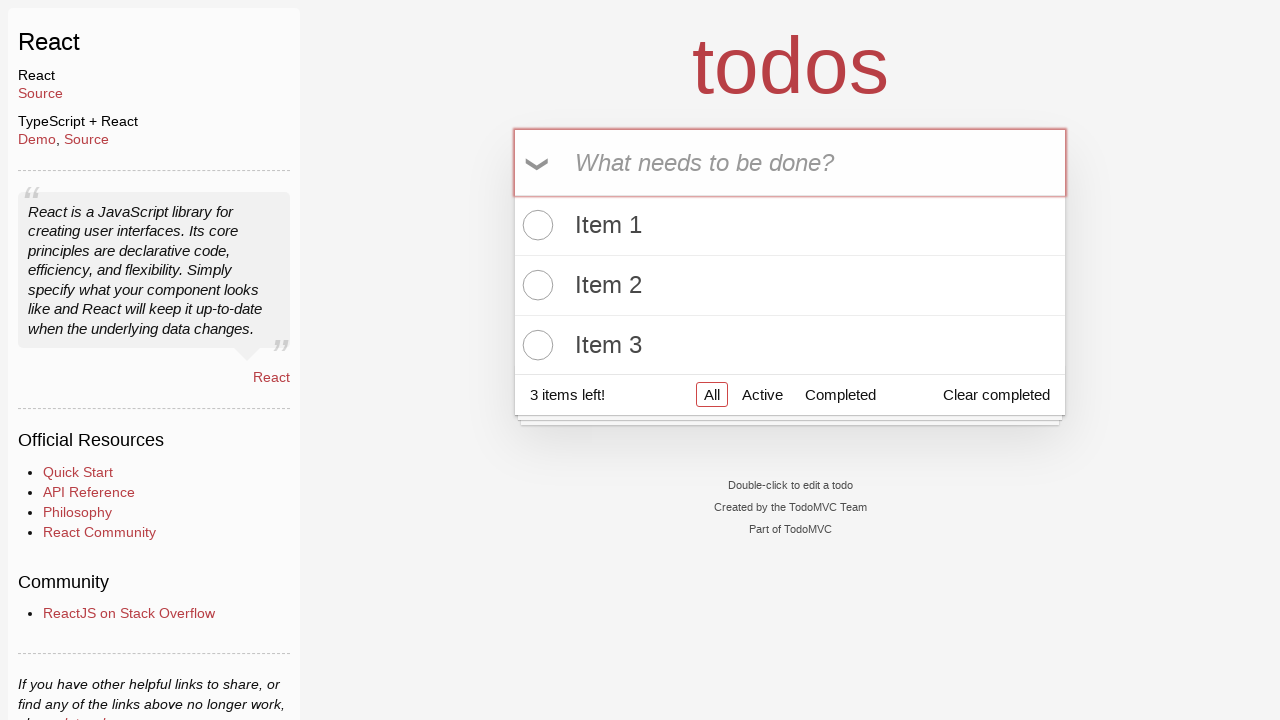

Filled todo input with 'Item 4' on #todo-input
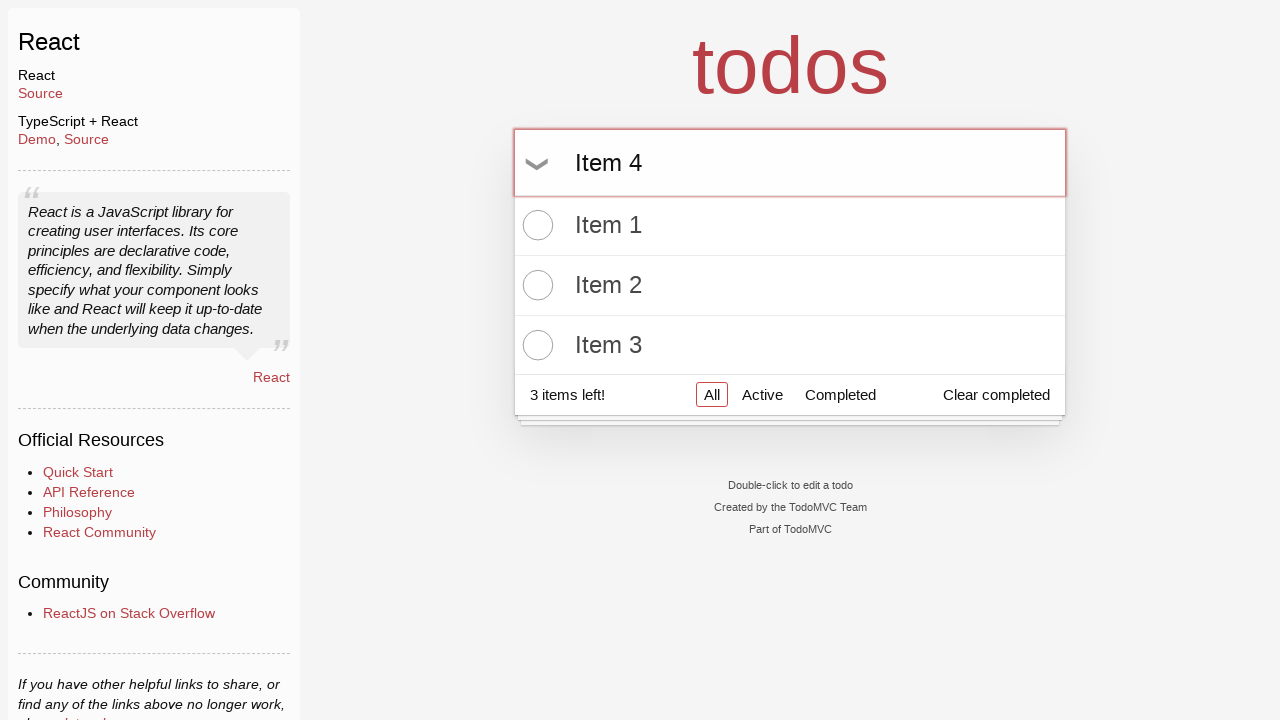

Pressed Enter to add Item 4 on #todo-input
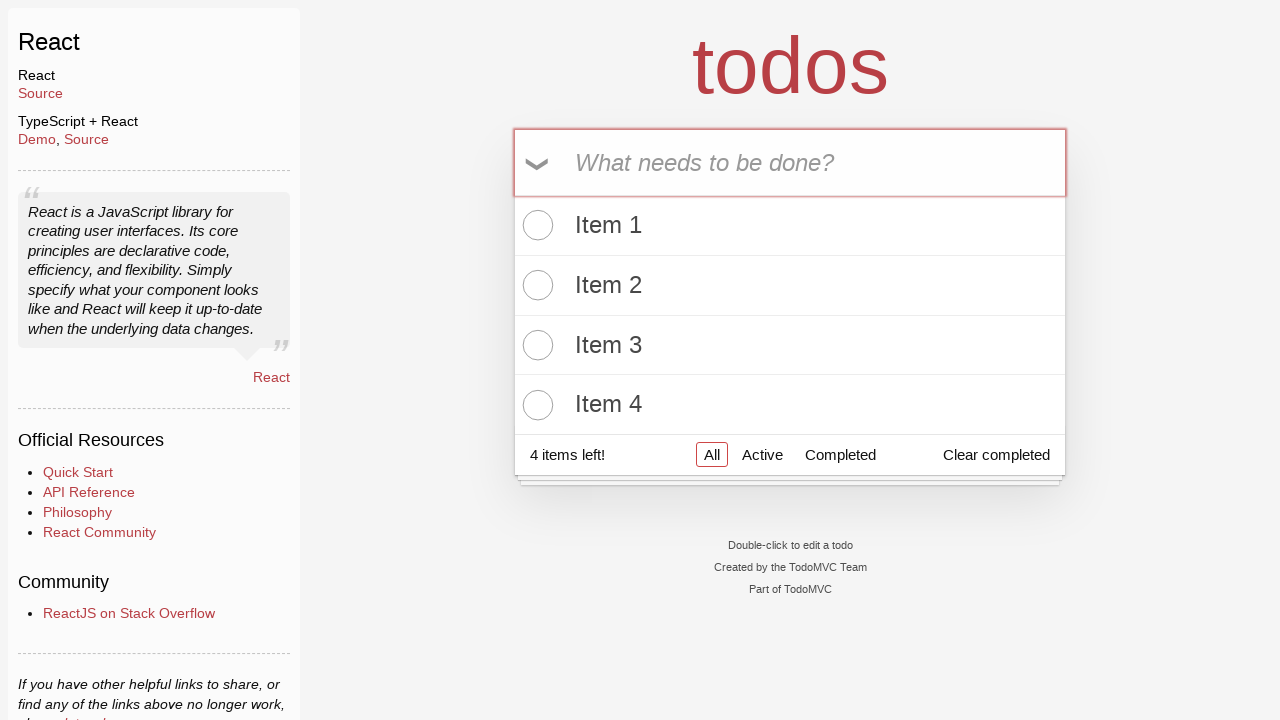

Clicked toggle-all button to mark all items as complete at (539, 163) on #toggle-all
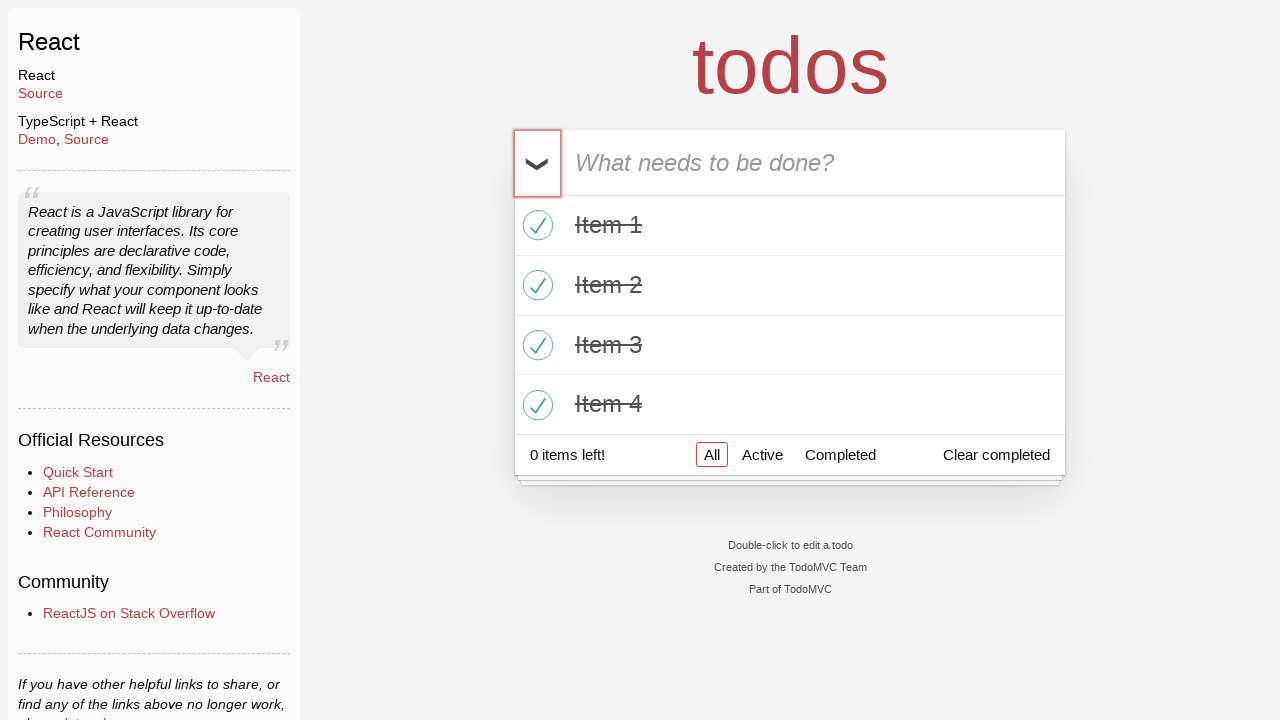

Verified all checkboxes are checked
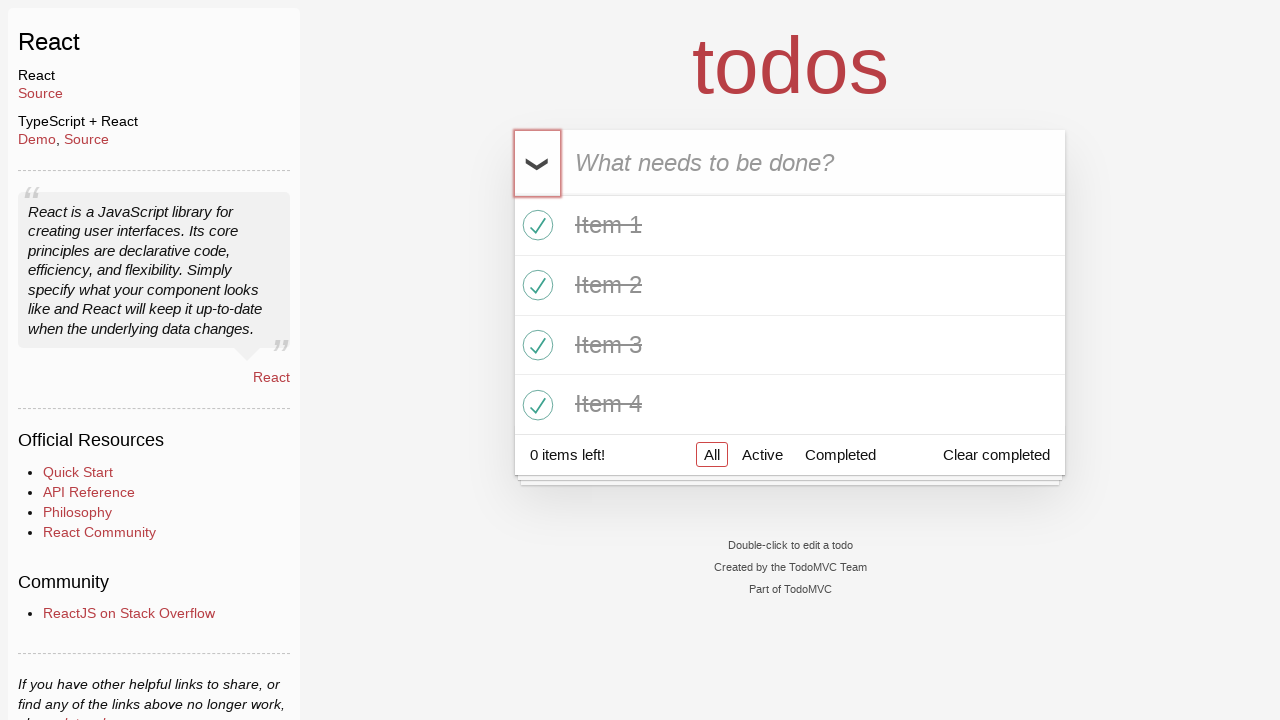

Clicked toggle-all button to unmark all items at (539, 163) on #toggle-all
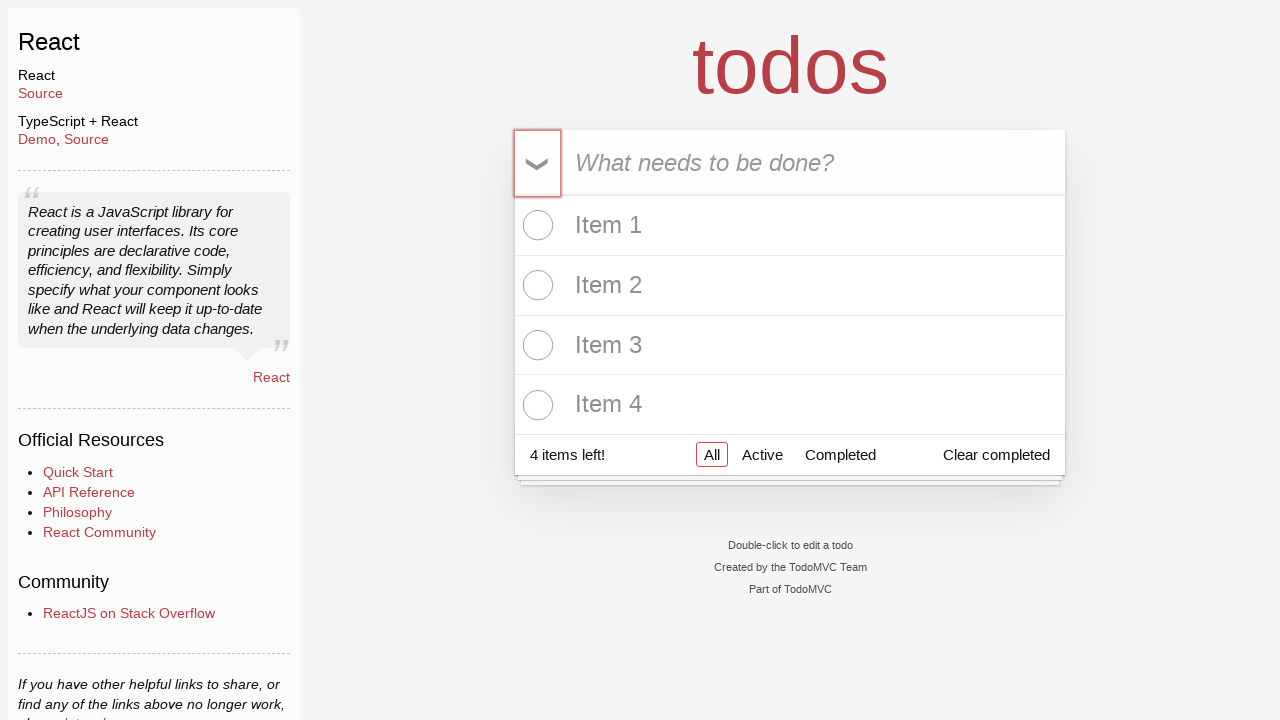

Verified all checkboxes are unchecked
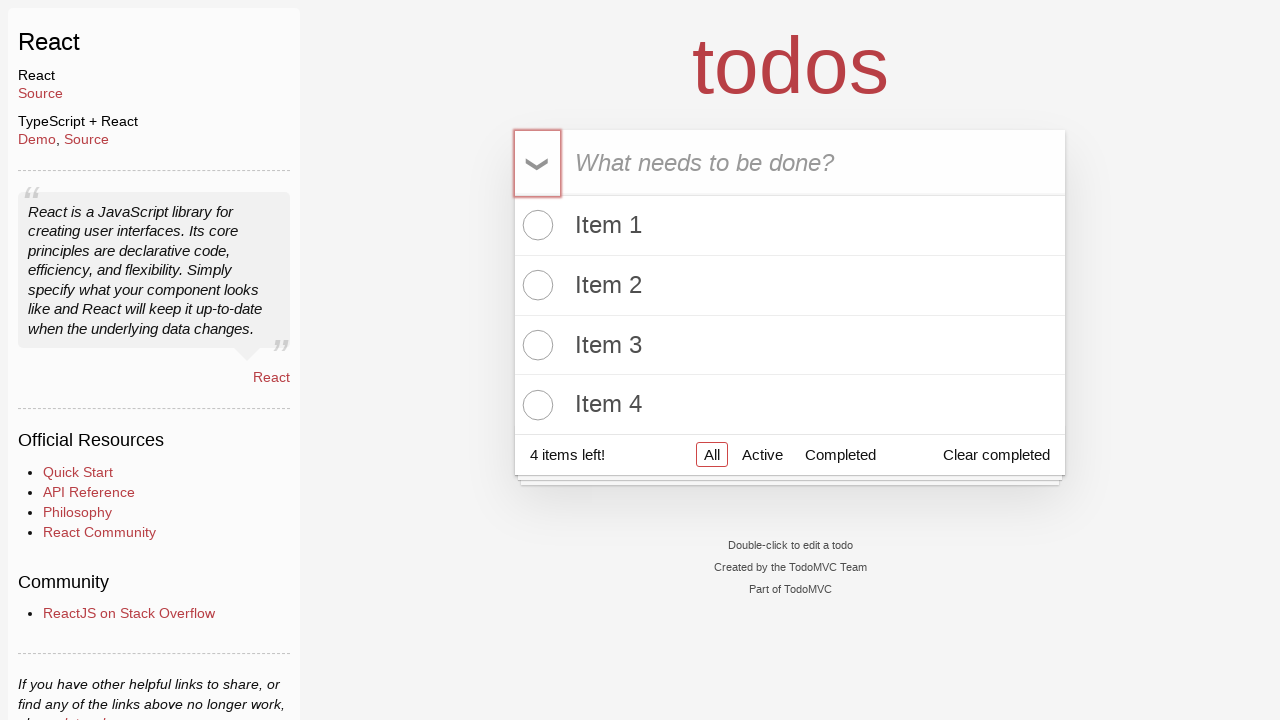

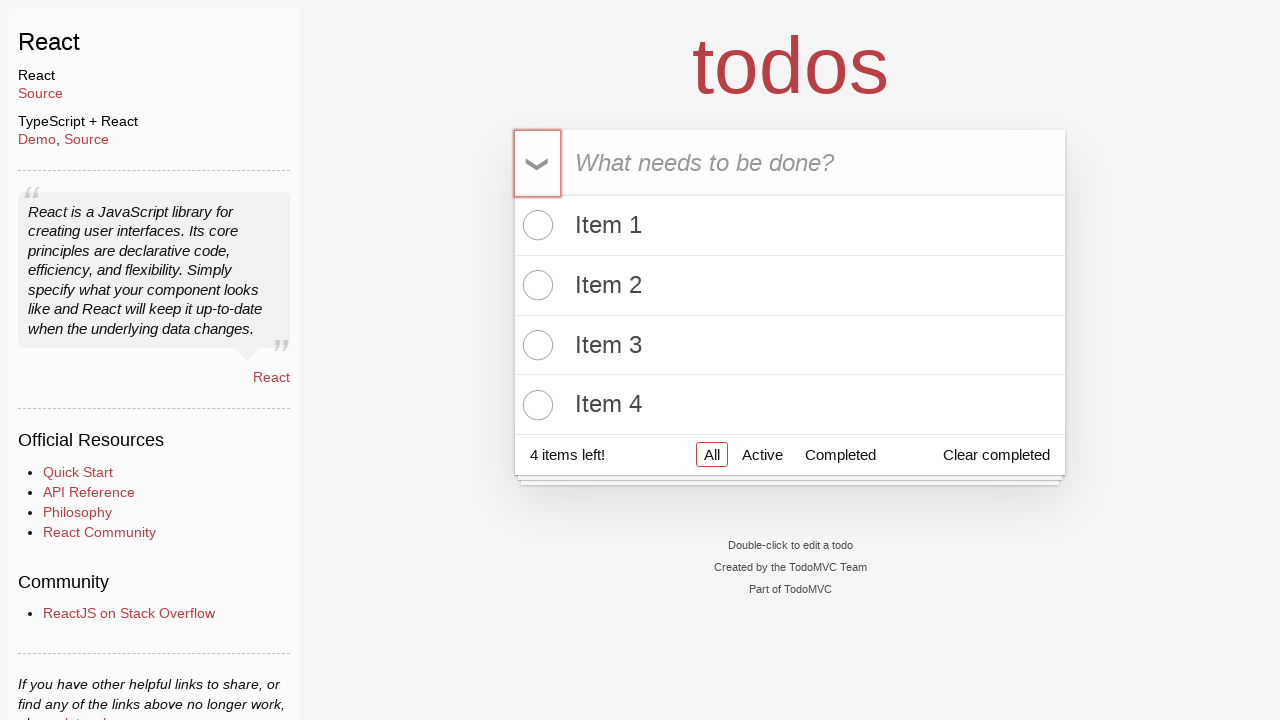